Tests sorting by price low to high by selecting the price option and clicking on the first product to verify the lowest priced item

Starting URL: http://practice.automationtesting.in/shop

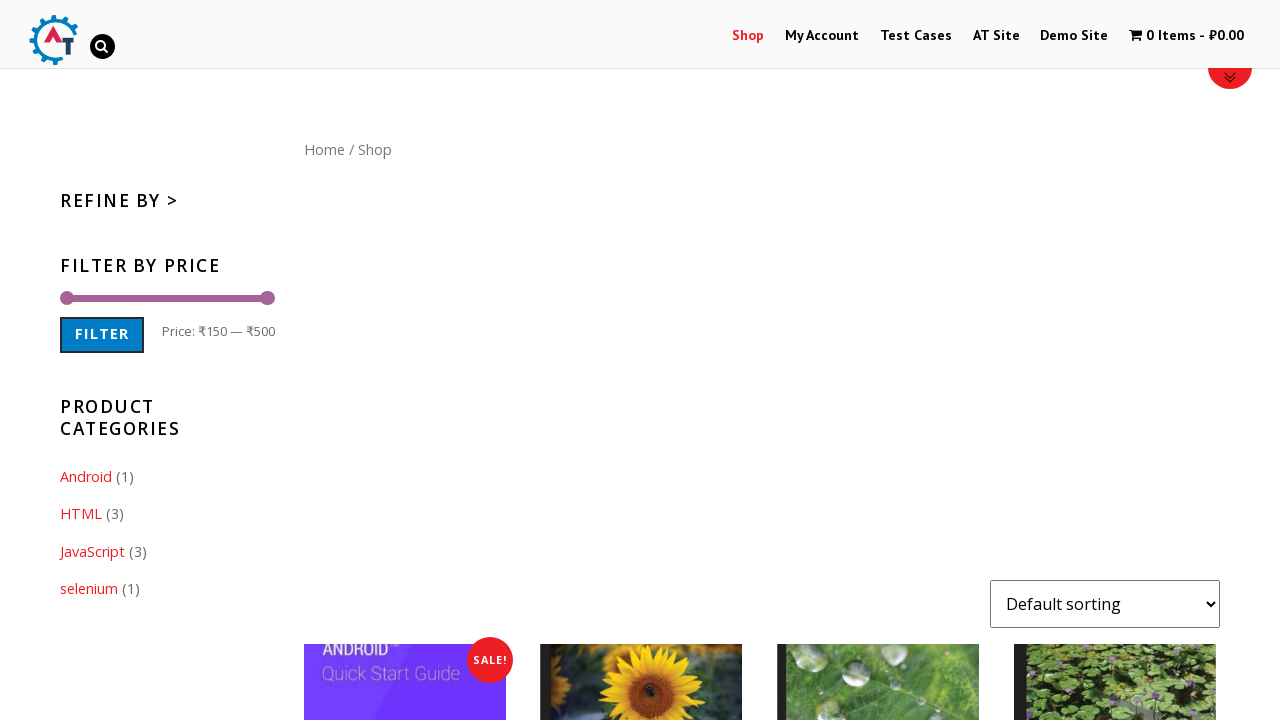

Waited for shop page to fully load
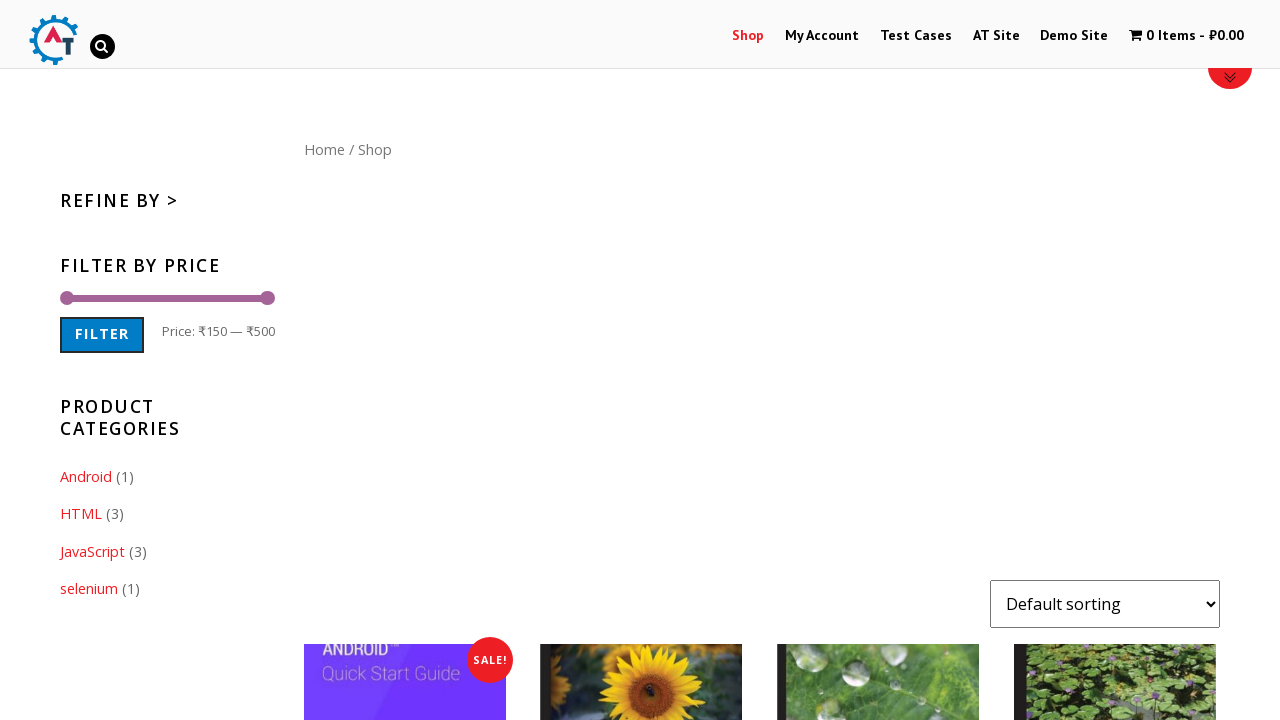

Selected 'price' option from sort dropdown to sort low to high on #content form select
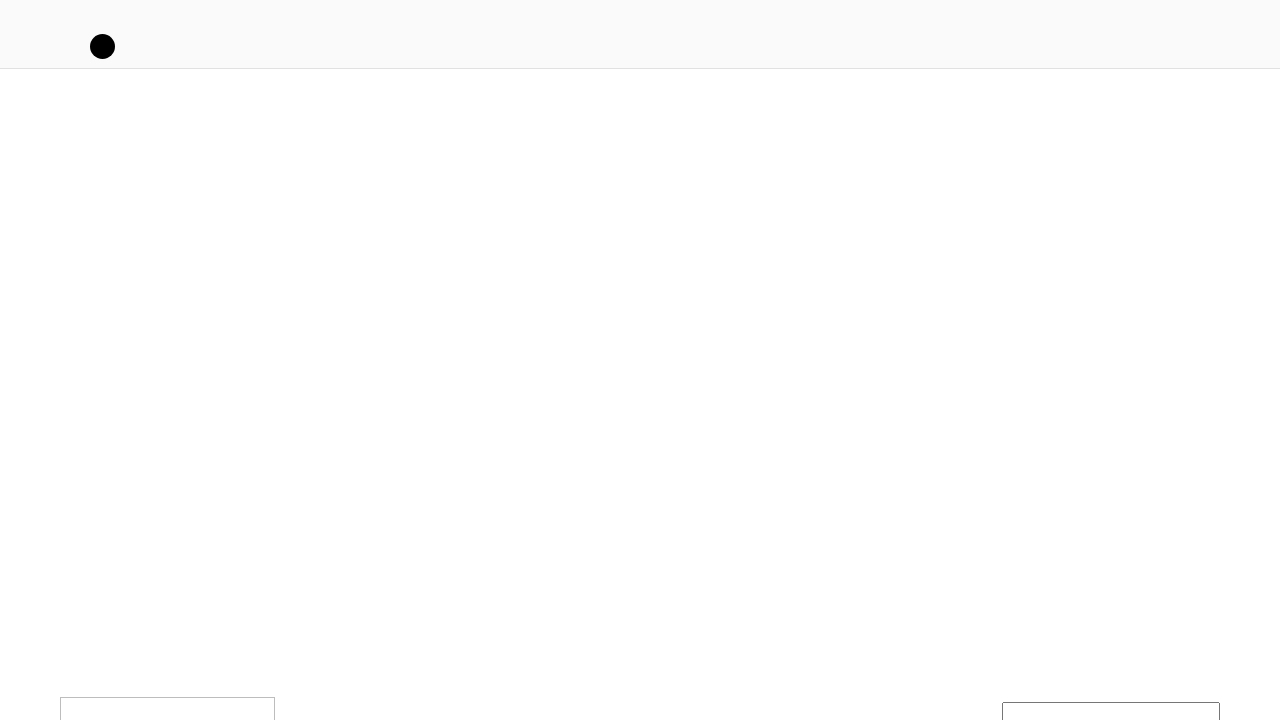

Waited for products to be sorted by price
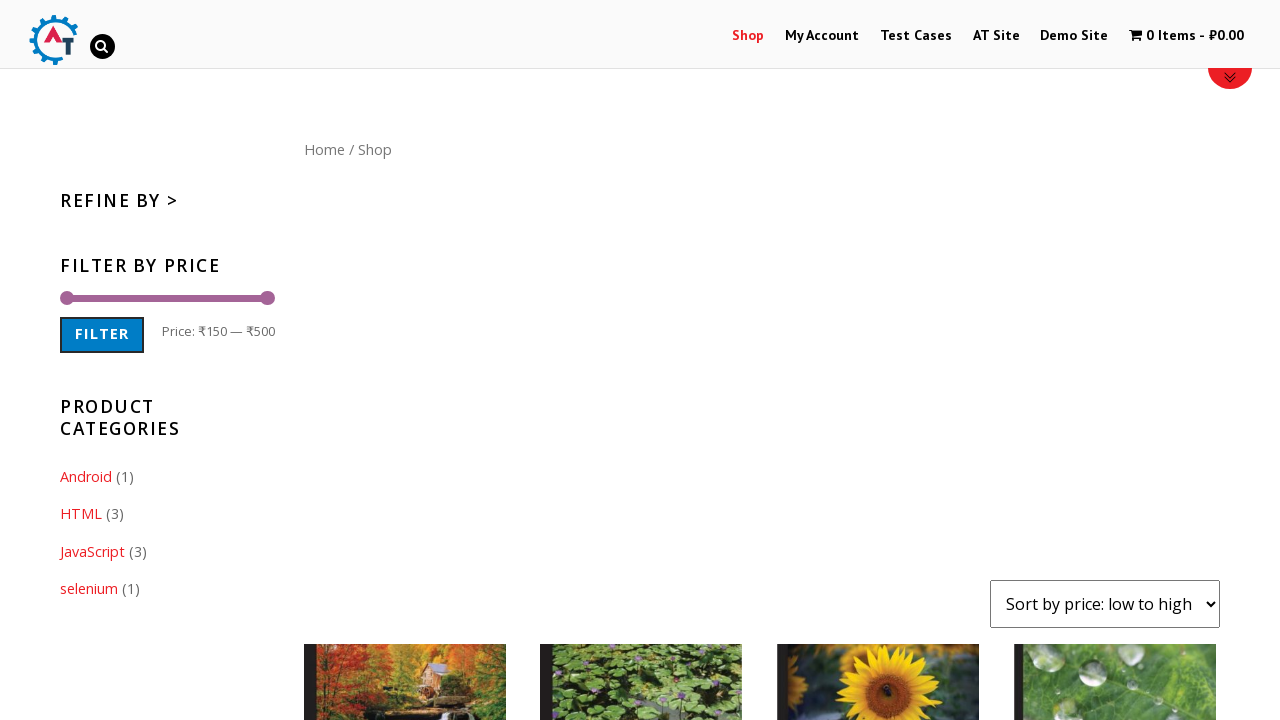

Verified products container is visible
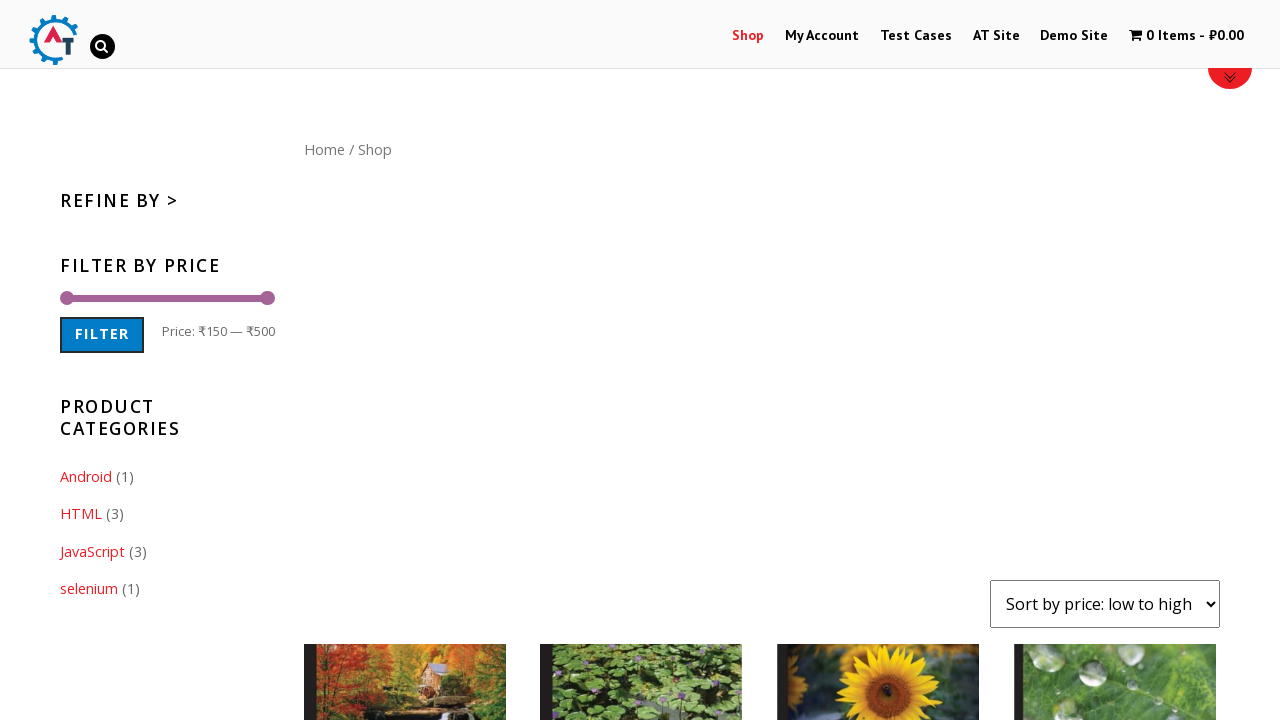

Clicked on the first product image (lowest priced item) at (405, 619) on xpath=//*[@id="content"]/ul/li[1]/a[1]/img
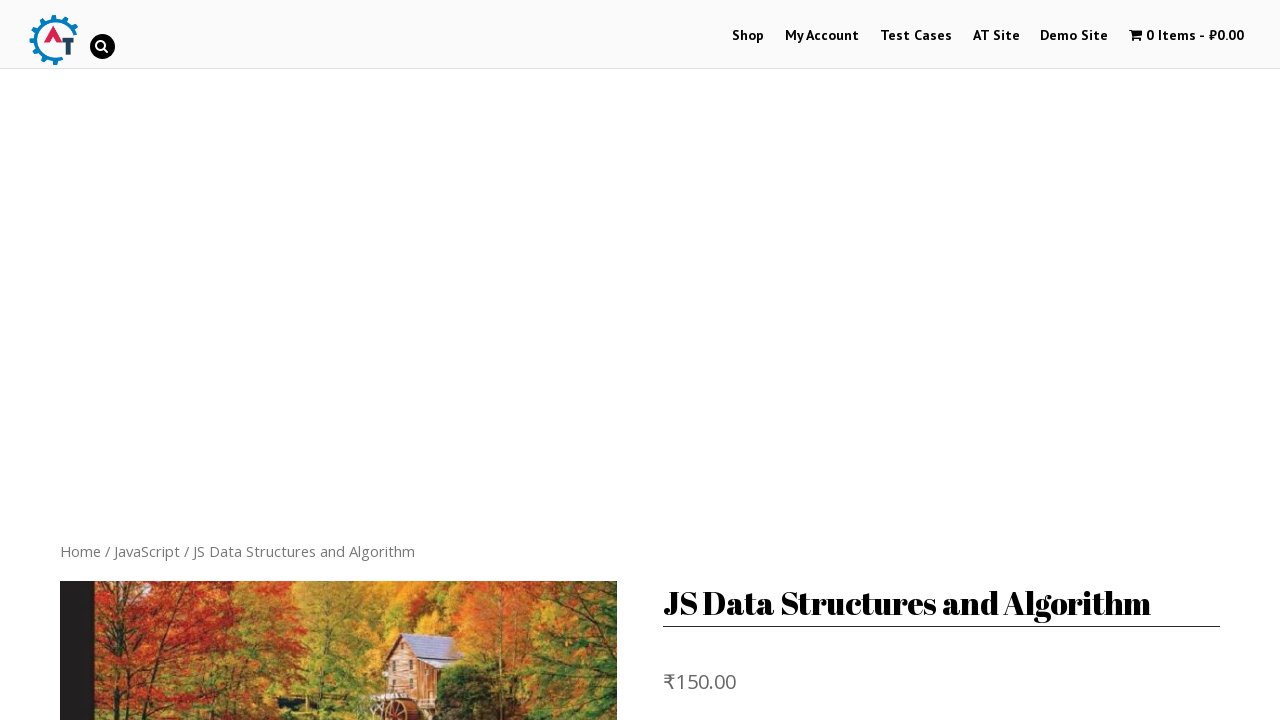

Waited for product detail page to load
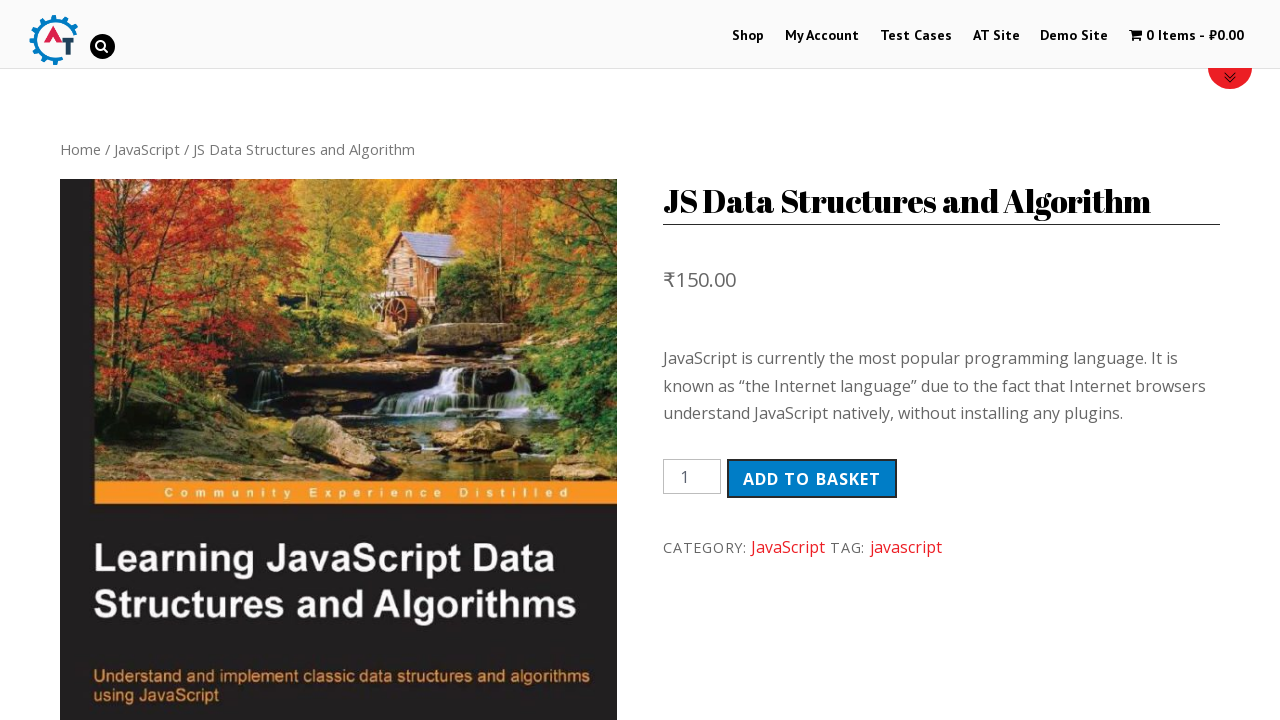

Verified lowest priced product details are displayed
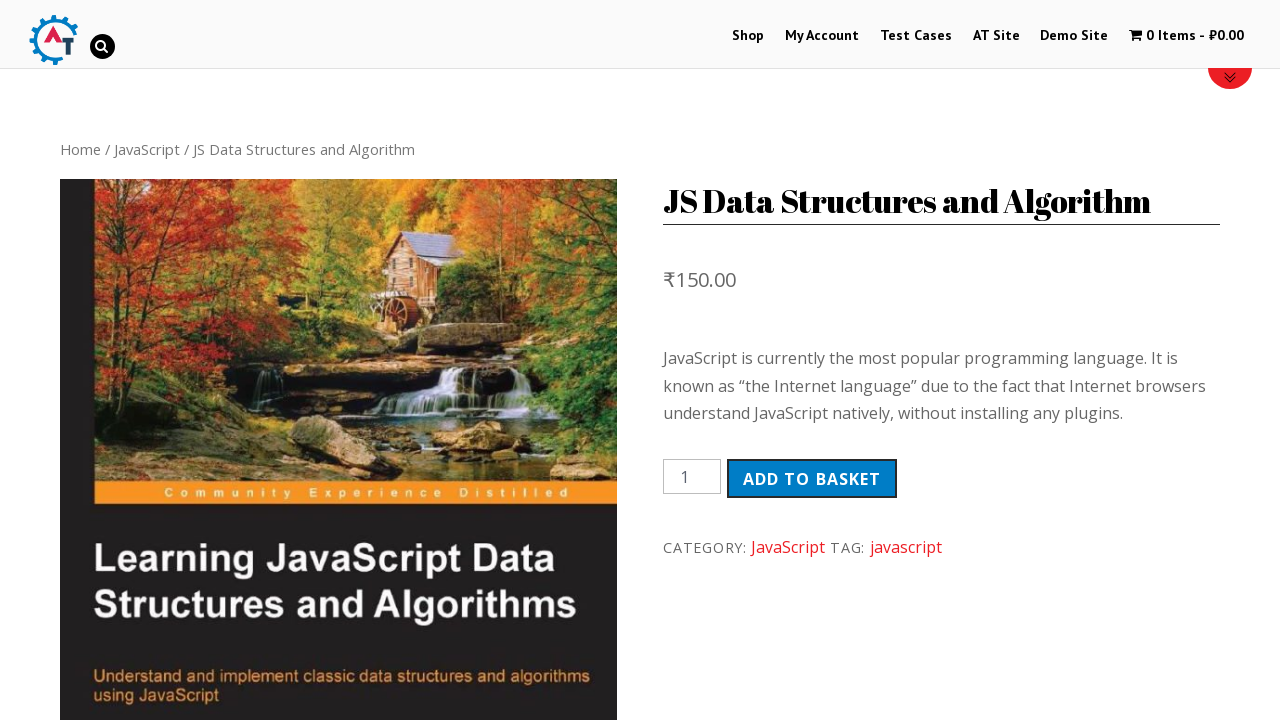

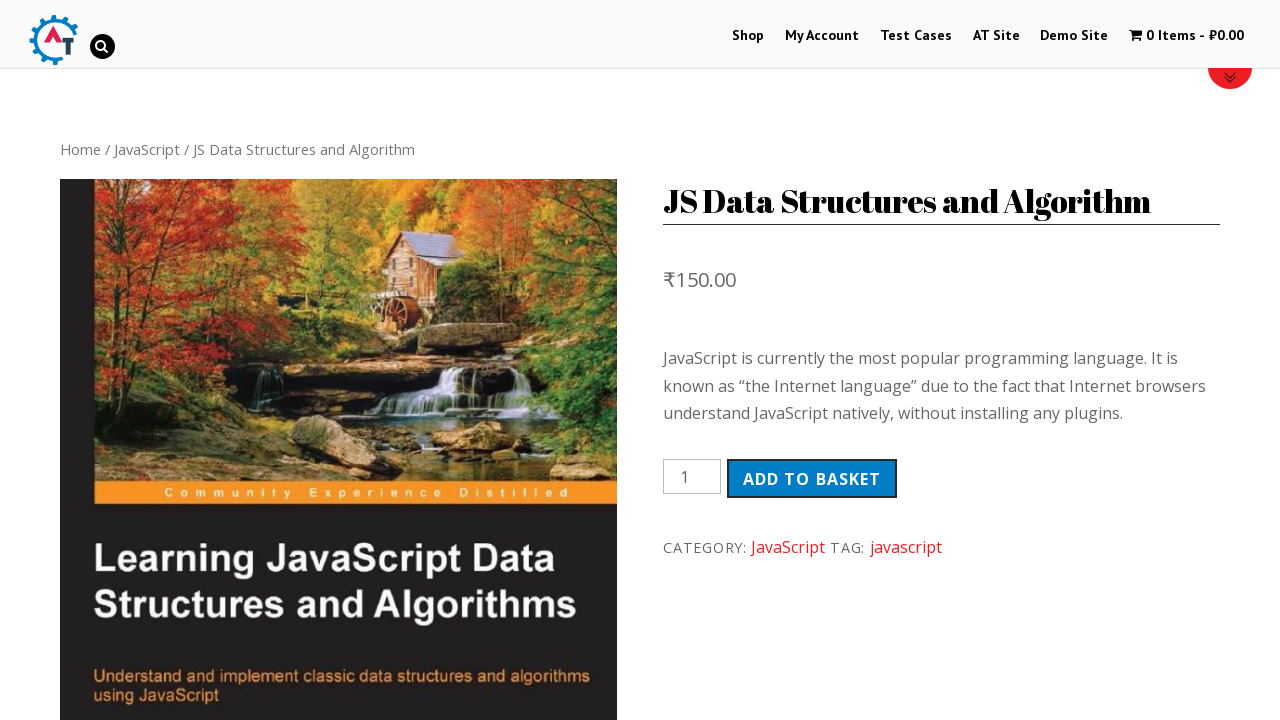